Tests navigation by clicking on Monitors category, selecting a product, and then verifying return to homepage functionality

Starting URL: https://www.demoblaze.com

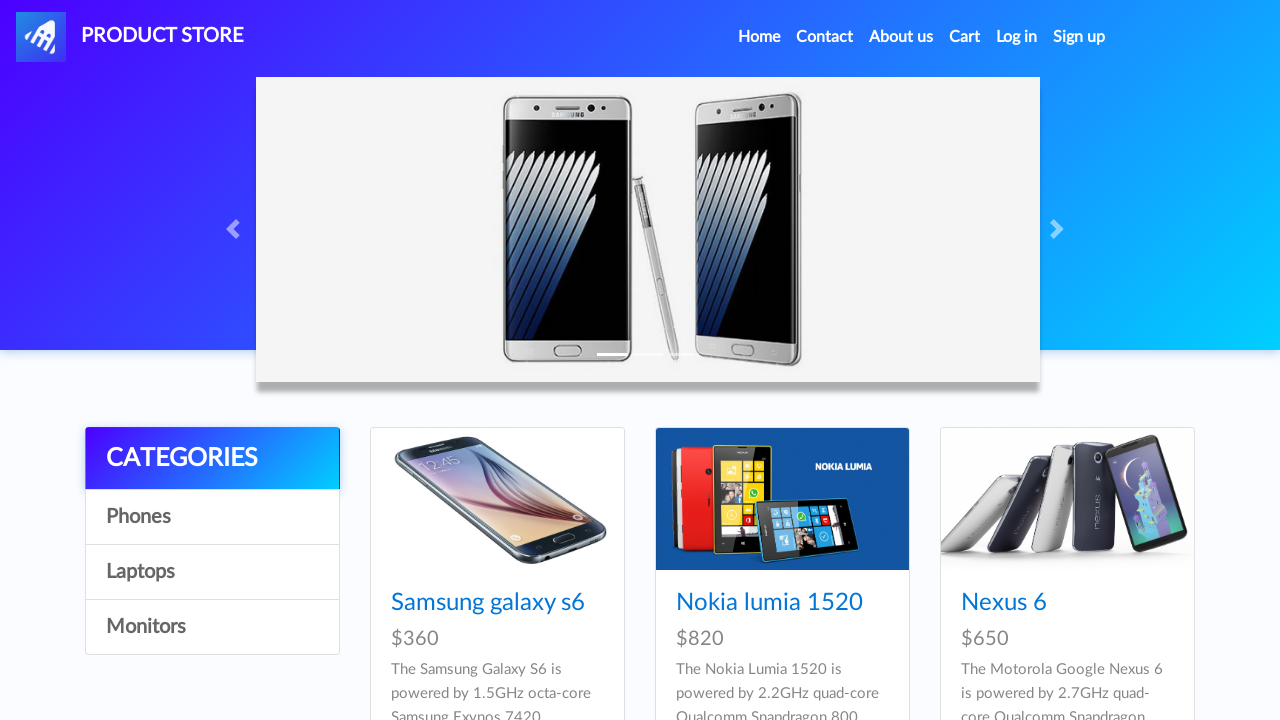

Clicked on Monitors category at (212, 627) on a:text('Monitors')
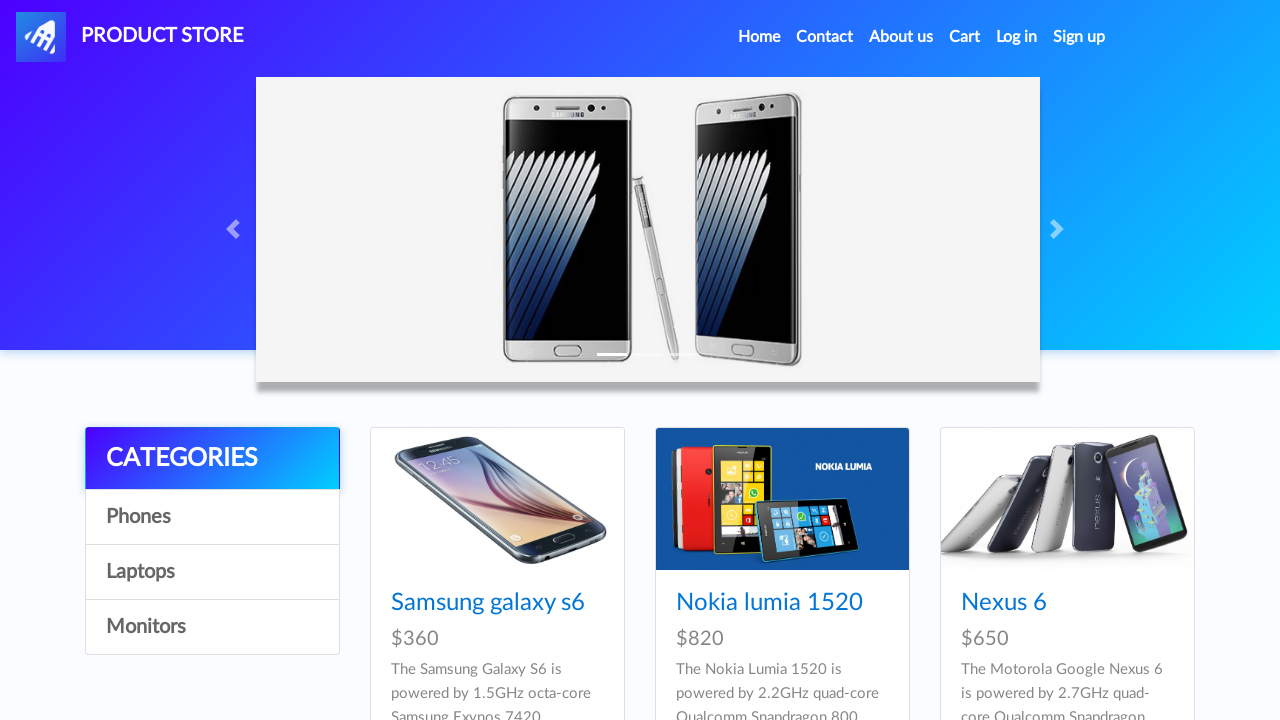

Monitors category page loaded
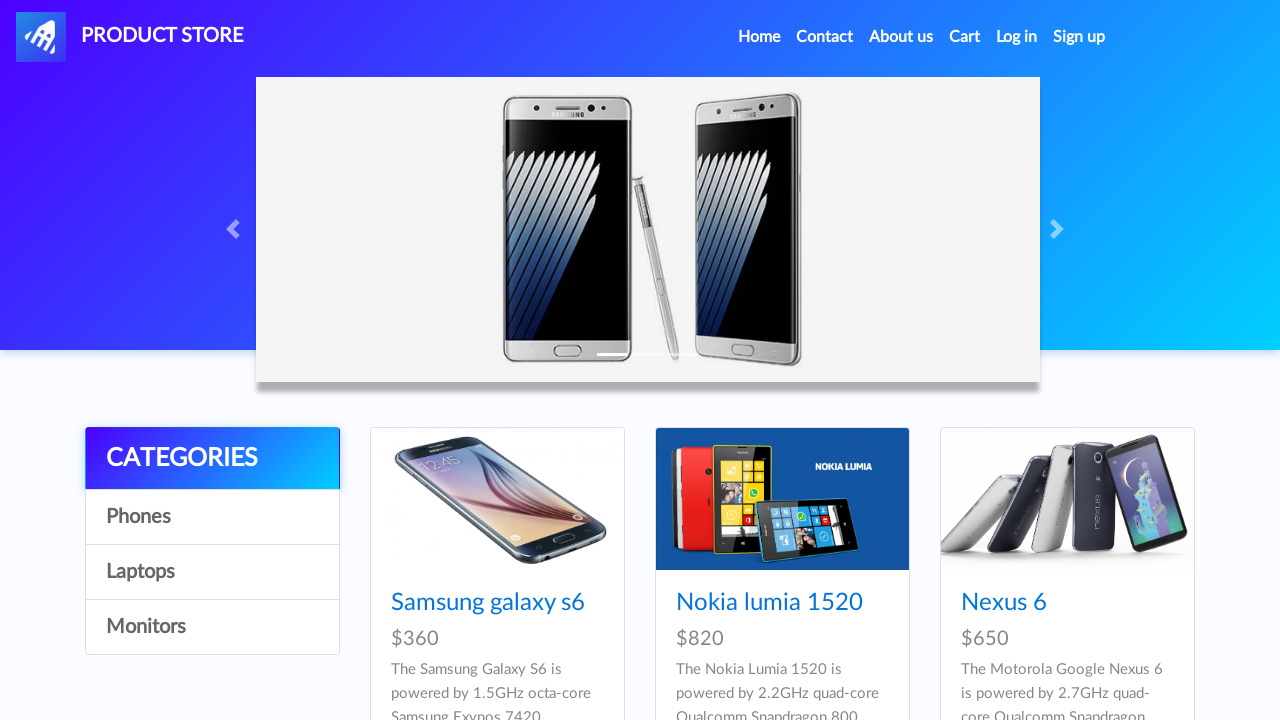

Clicked on Apple monitor 24 product at (484, 483) on a:text('Apple monitor 24')
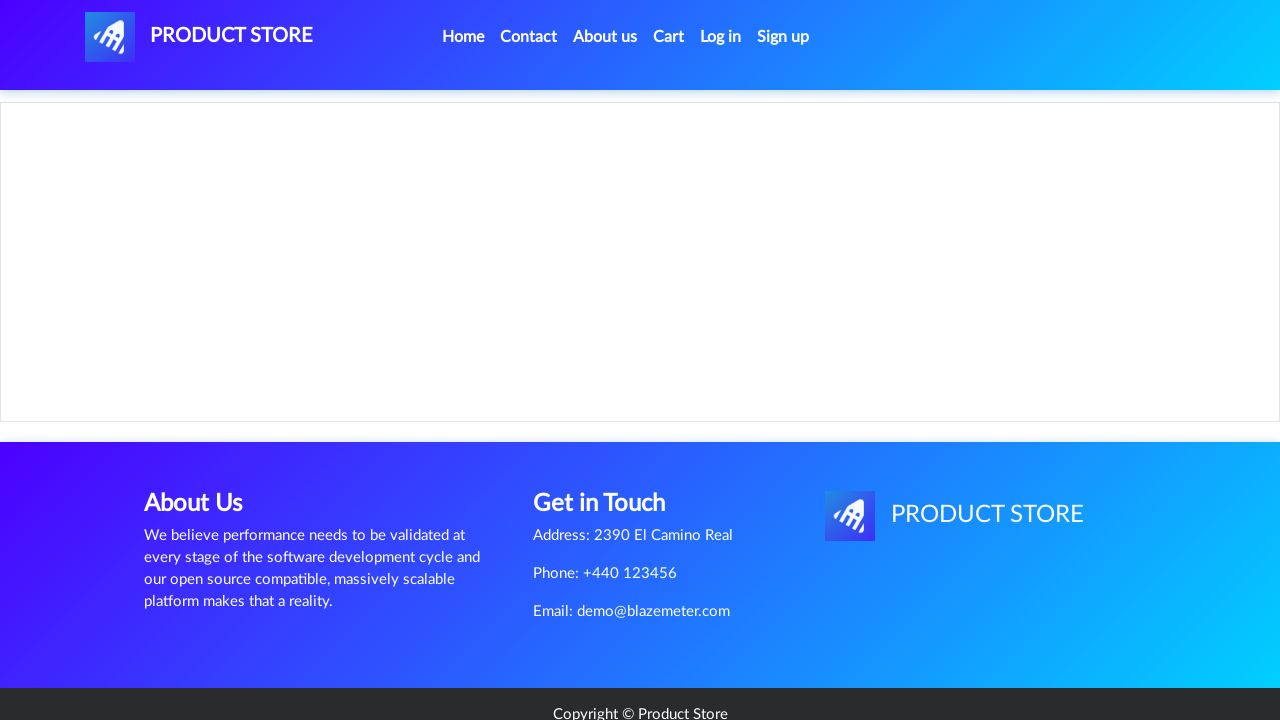

Product page loaded
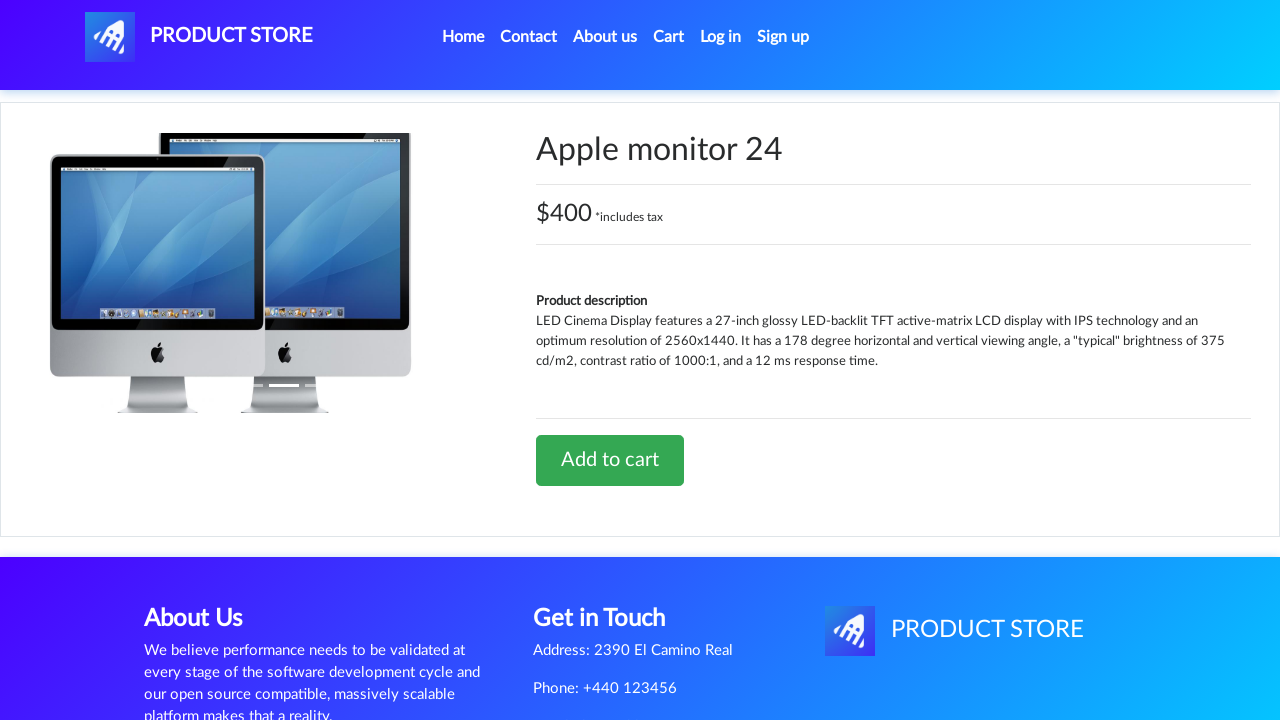

Clicked Home button to navigate back to homepage at (199, 37) on a.navbar-brand
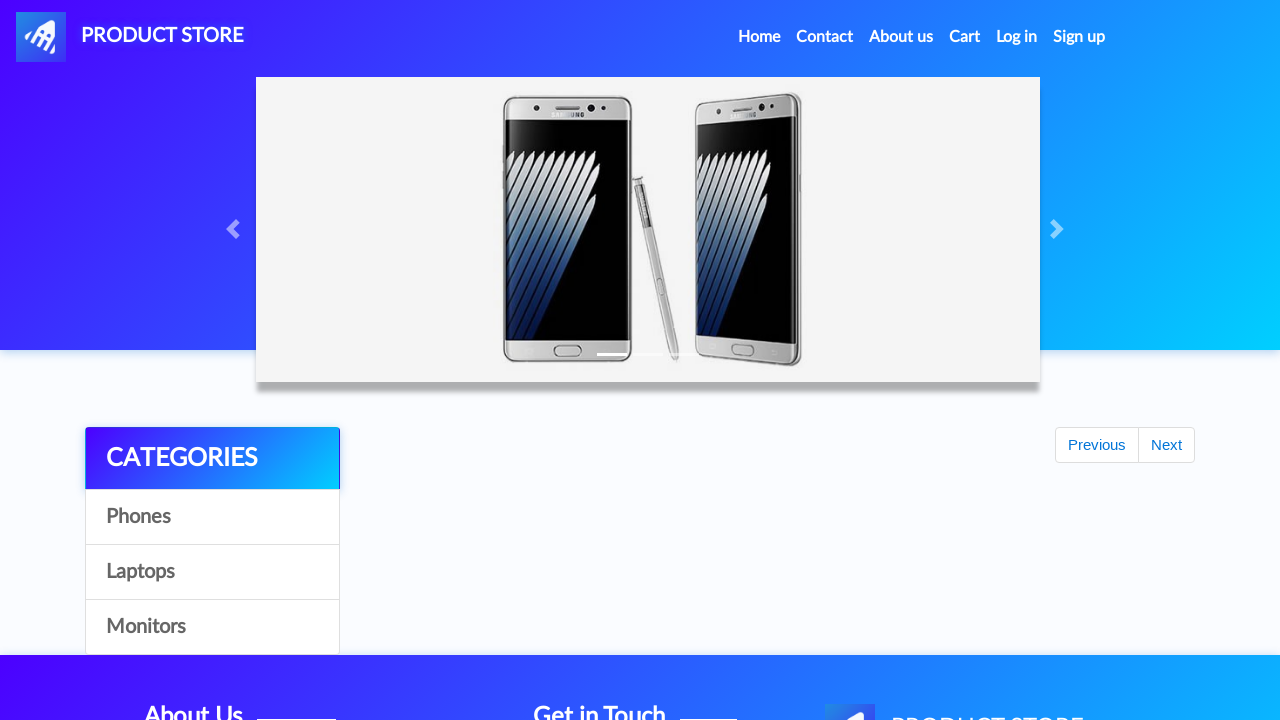

Verified successful return to homepage
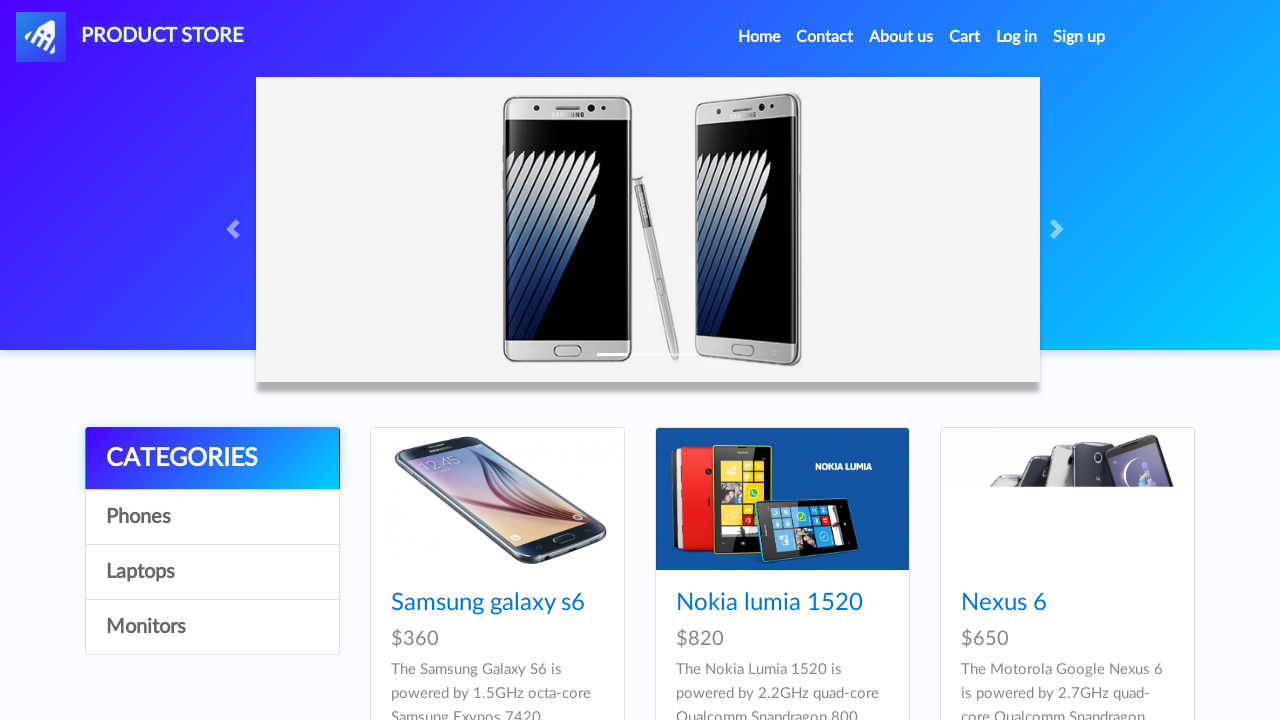

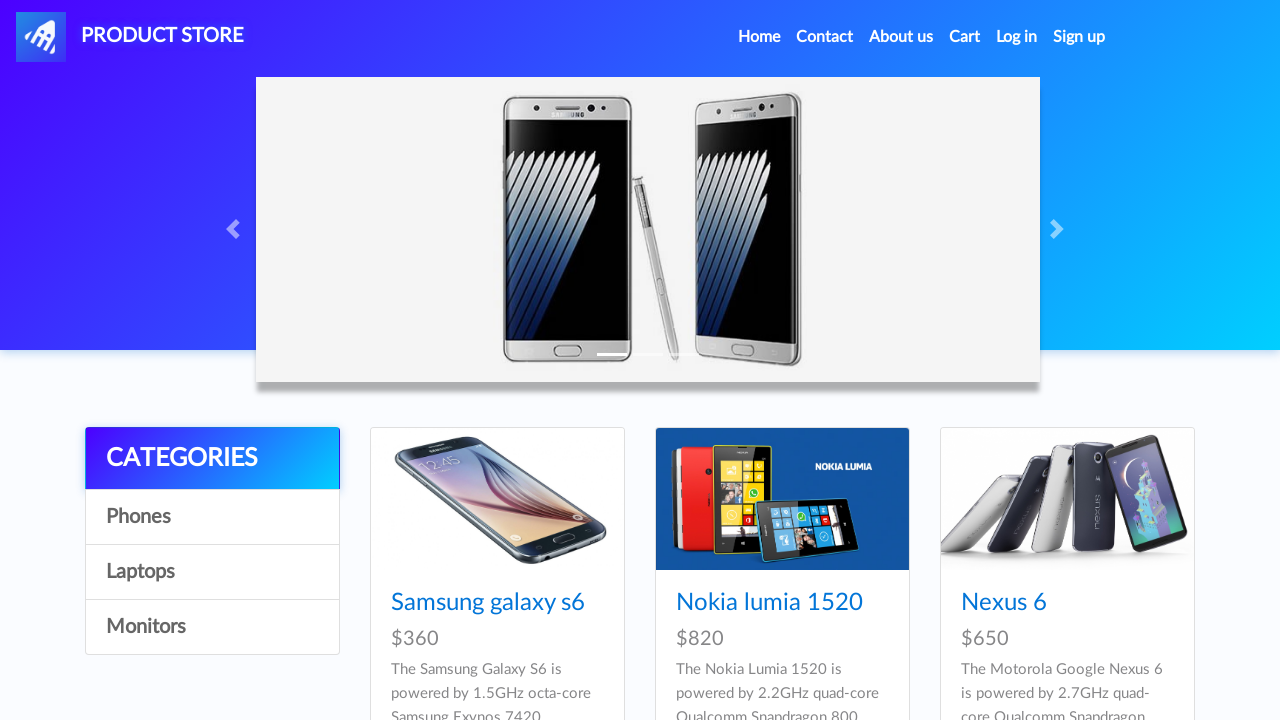